Tests checkbox selection and element enable/disable state on a dropdown practice page by clicking checkboxes and radio buttons and verifying their states

Starting URL: https://rahulshettyacademy.com/dropdownsPractise/

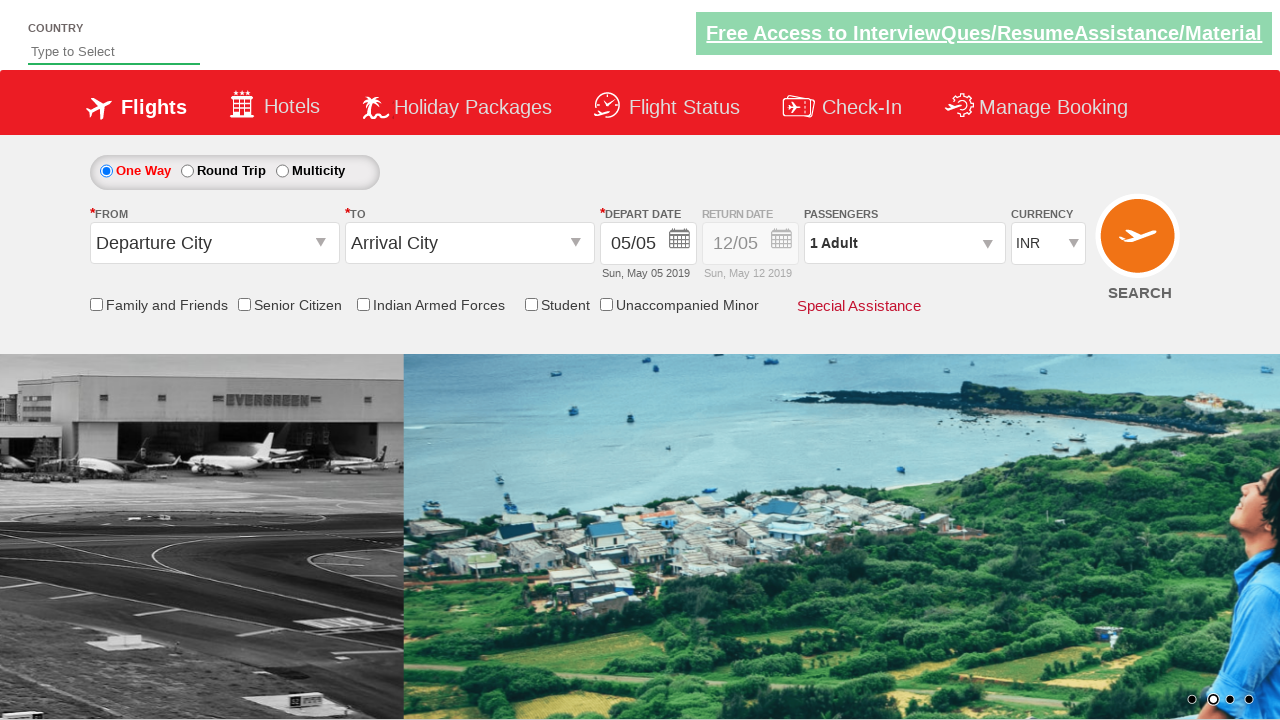

Verified senior citizen checkbox is not initially selected
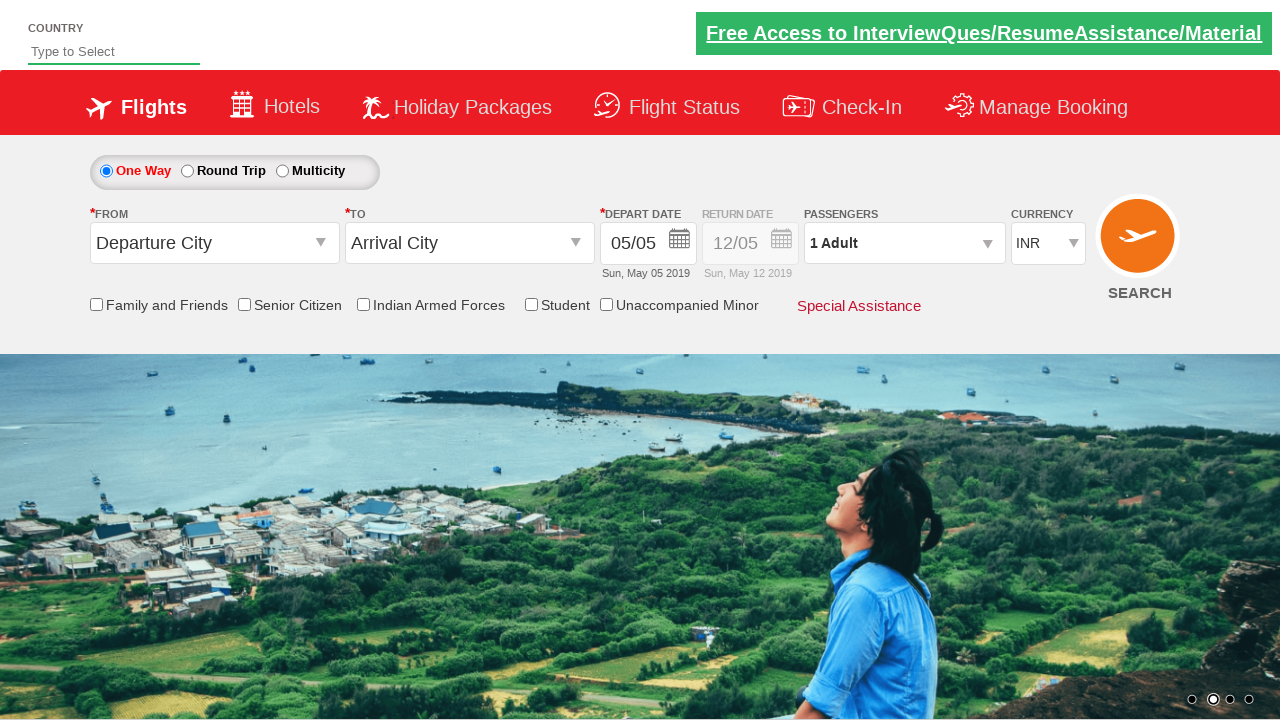

Clicked senior citizen discount checkbox at (244, 304) on input[id*='SeniorCitizenDiscount']
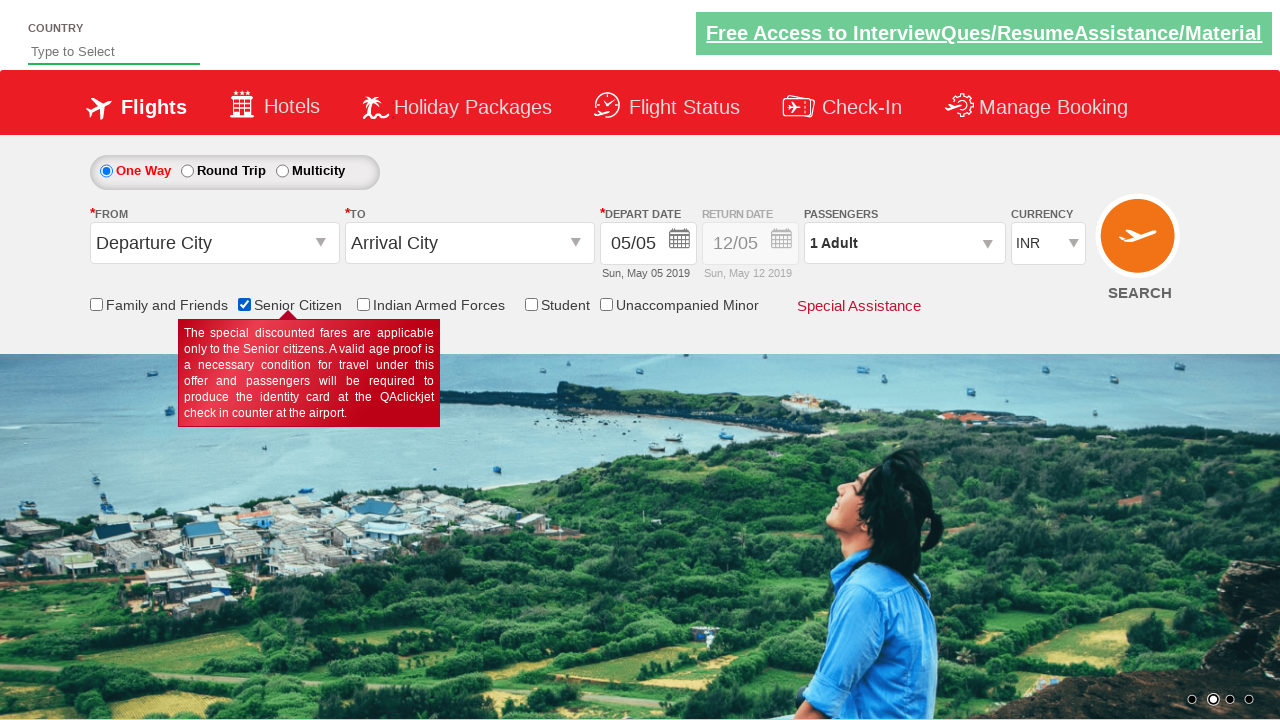

Verified senior citizen checkbox is now selected
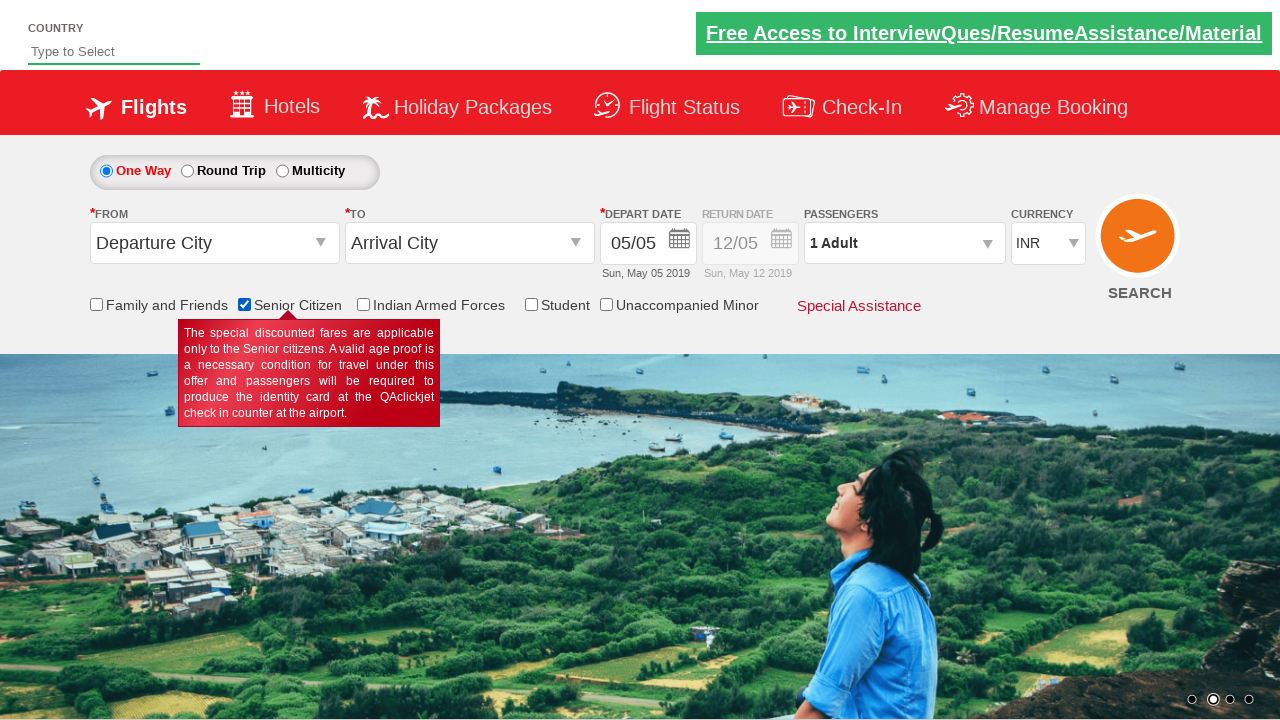

Retrieved initial style attribute of Div1
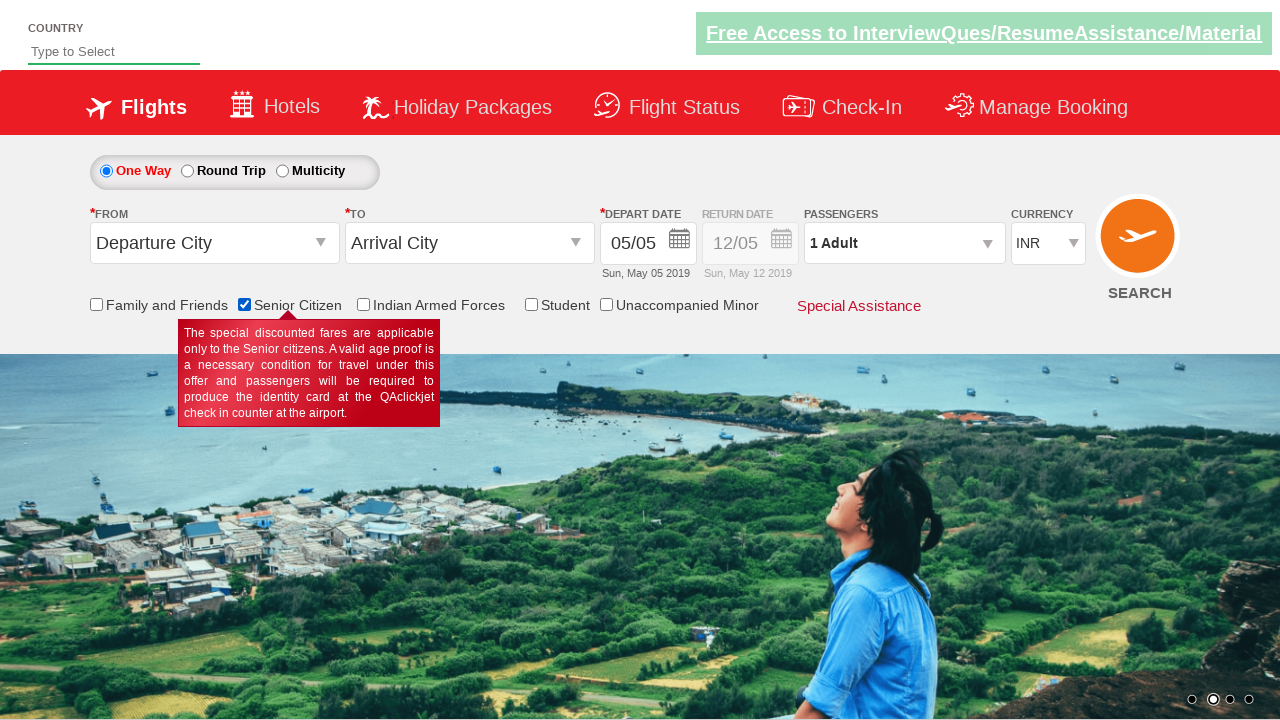

Clicked round trip radio button at (187, 171) on #ctl00_mainContent_rbtnl_Trip_1
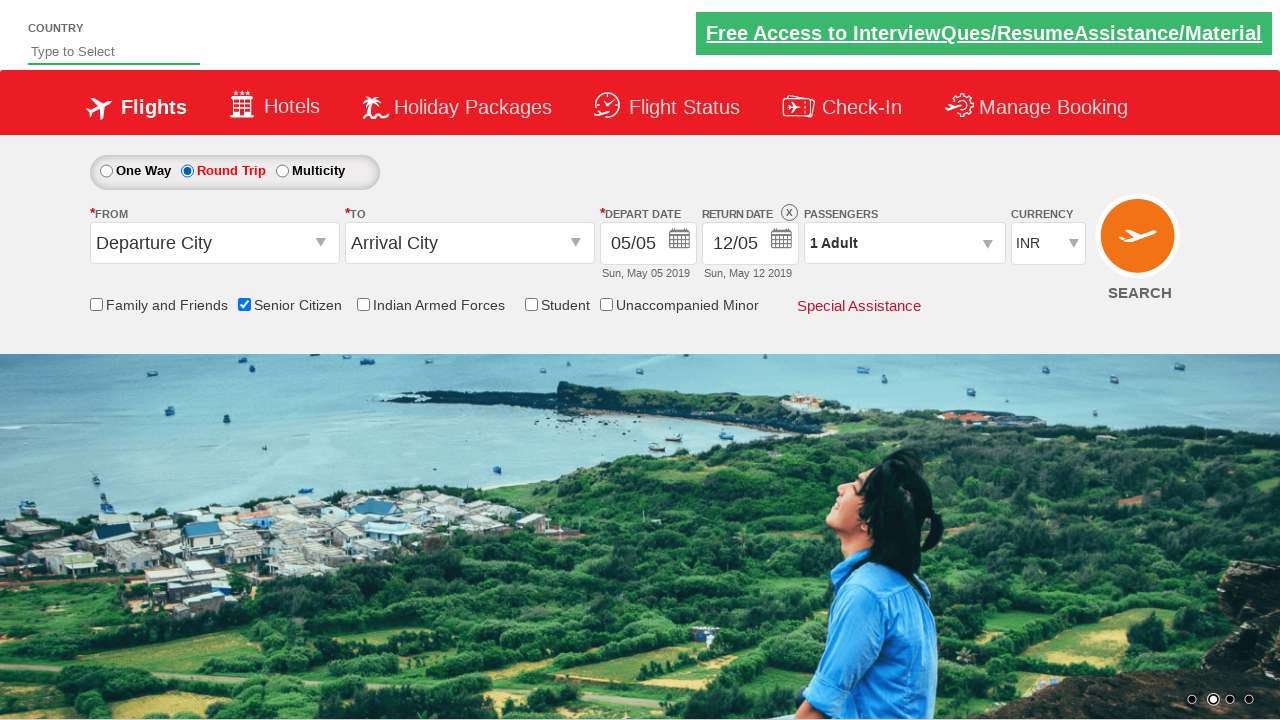

Retrieved updated style attribute of Div1
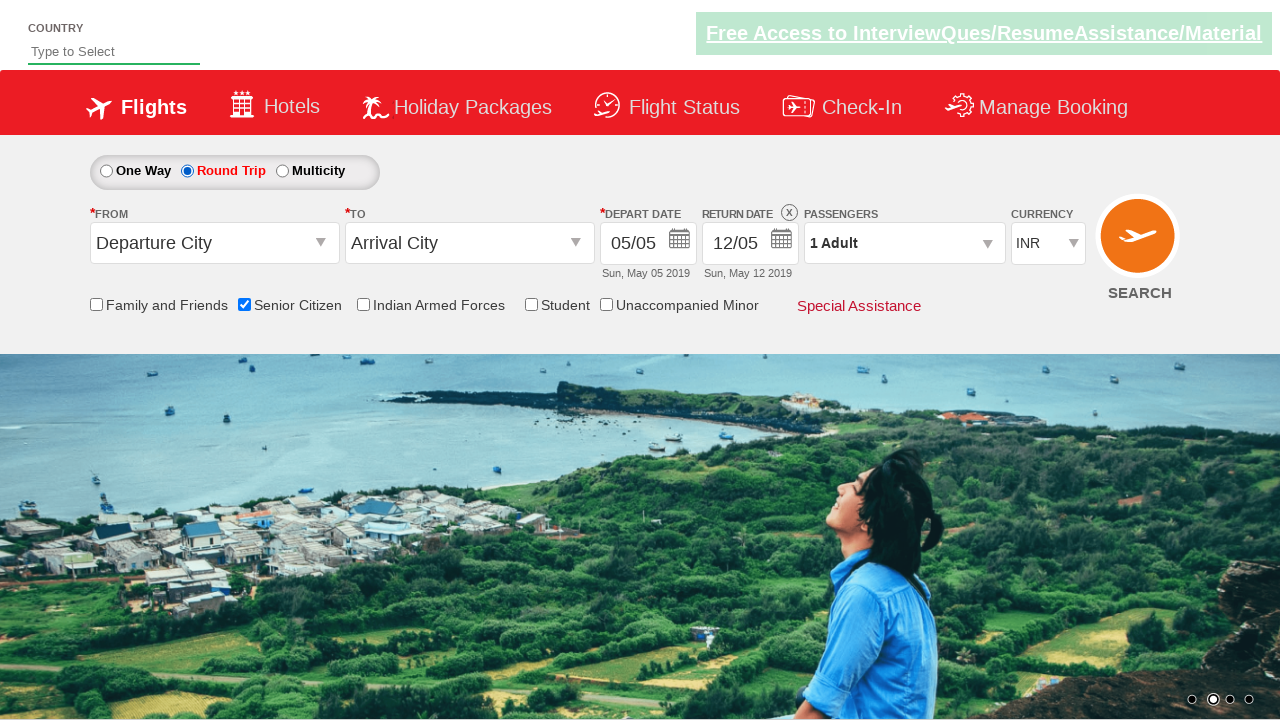

Verified updated style attribute contains '1' indicating enabled state
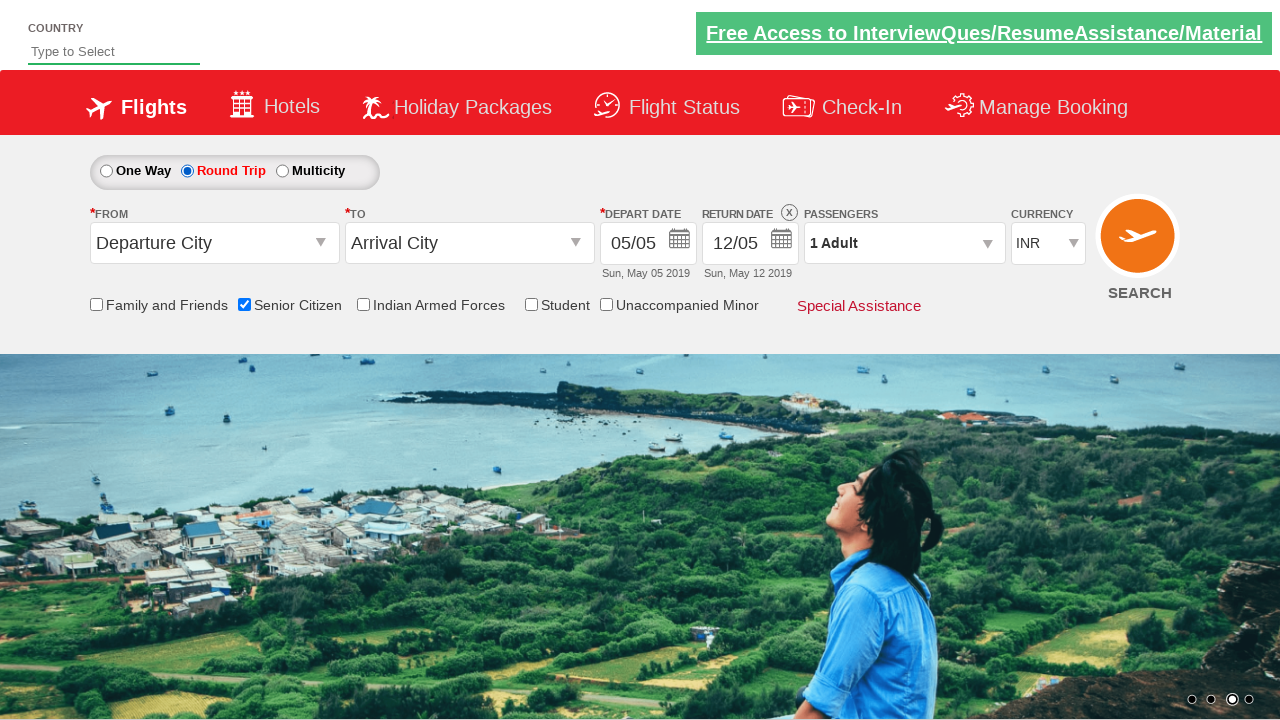

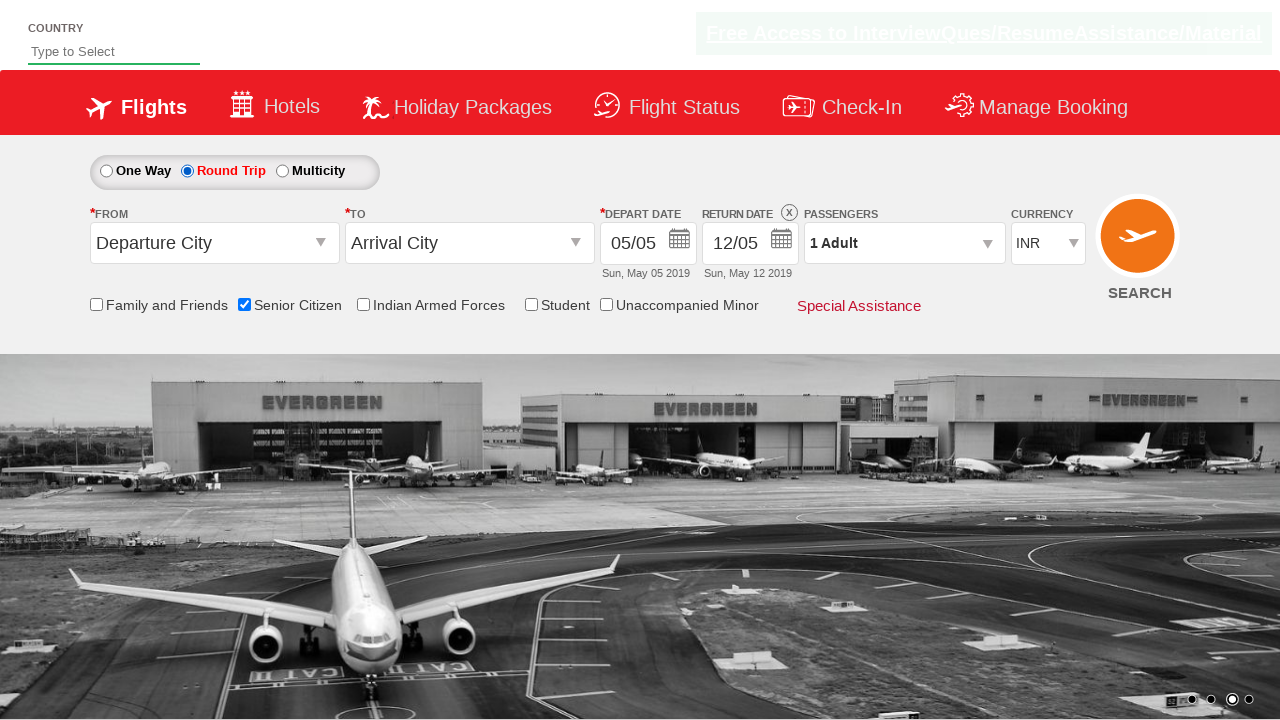